Tests that an error message is shown when trying to save an empty name field

Starting URL: https://devmountain-qa.github.io/employee-manager/1.2_Version/index.html

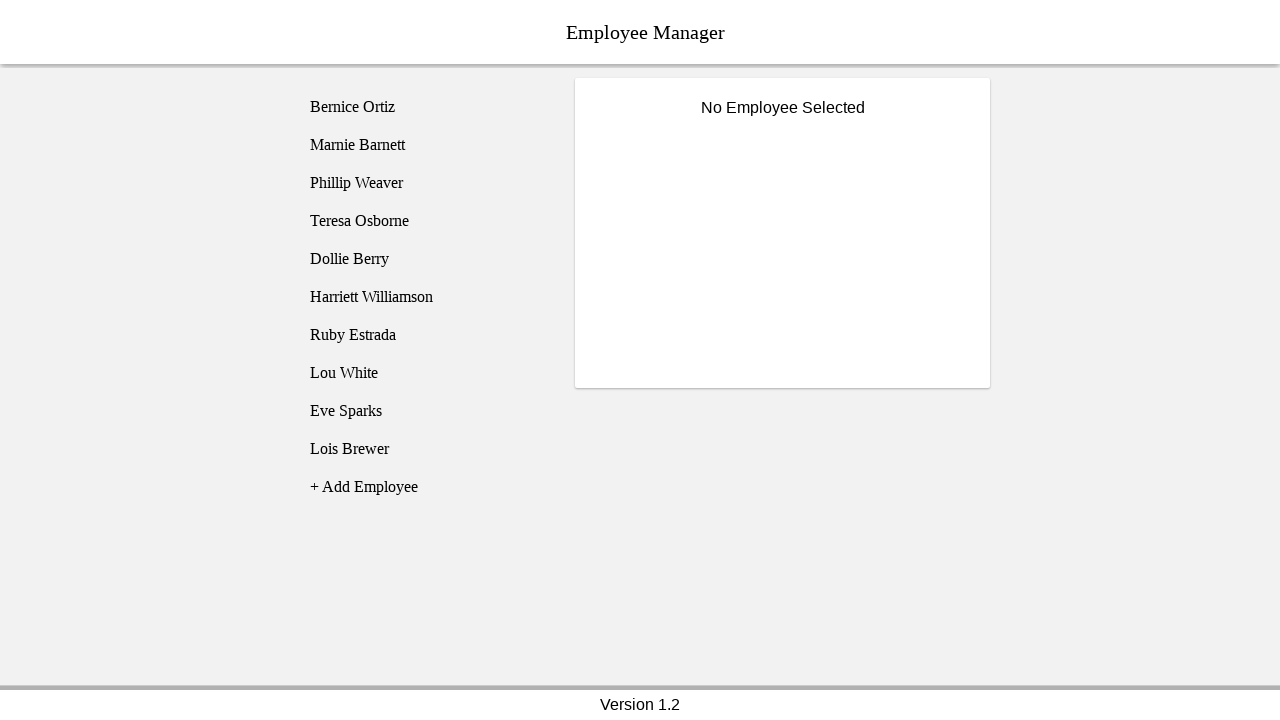

Clicked on Bernice Ortiz employee at (425, 107) on [name='employee1']
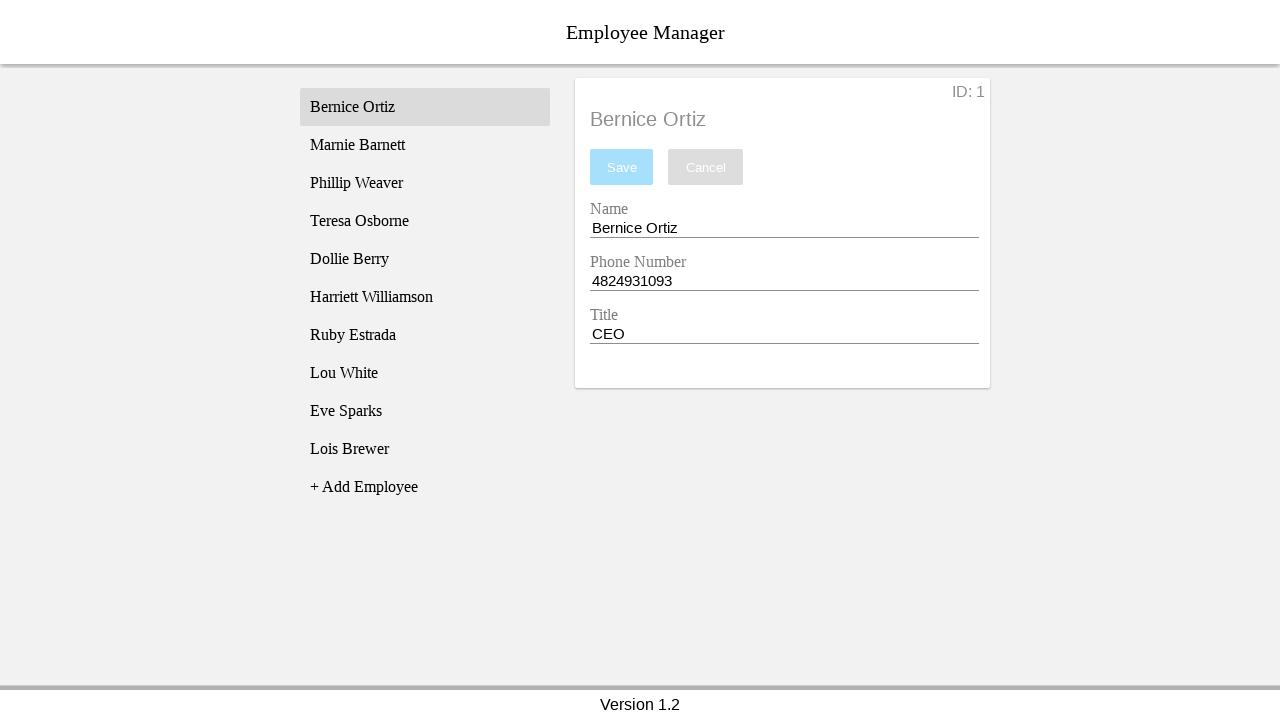

Employee details loaded and became visible
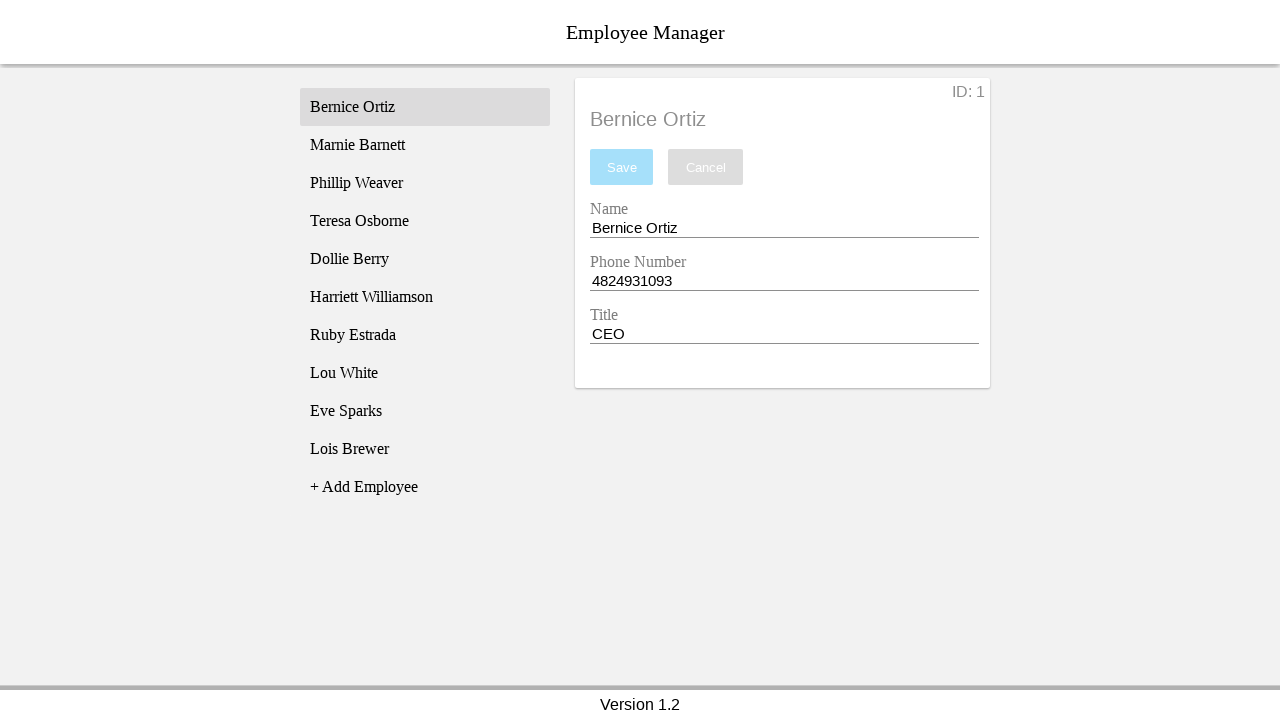

Cleared the name input field completely on [name='nameEntry']
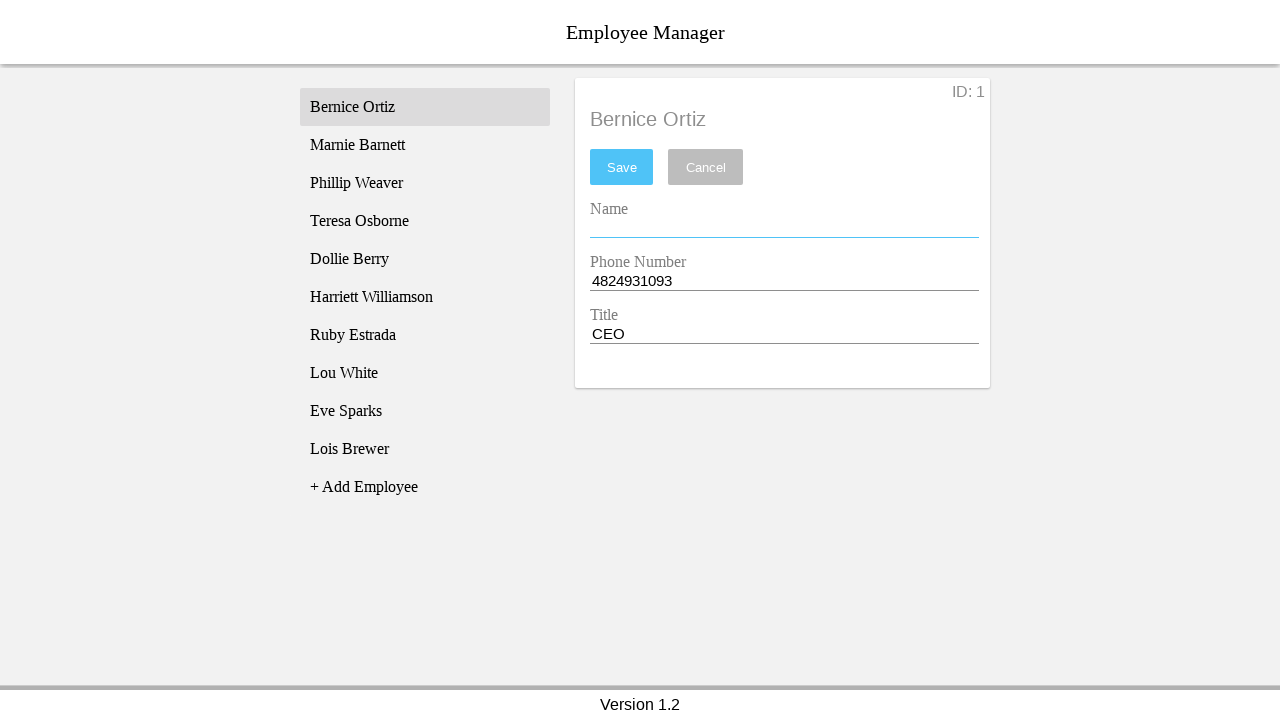

Pressed Space key in name field to trigger validation on [name='nameEntry']
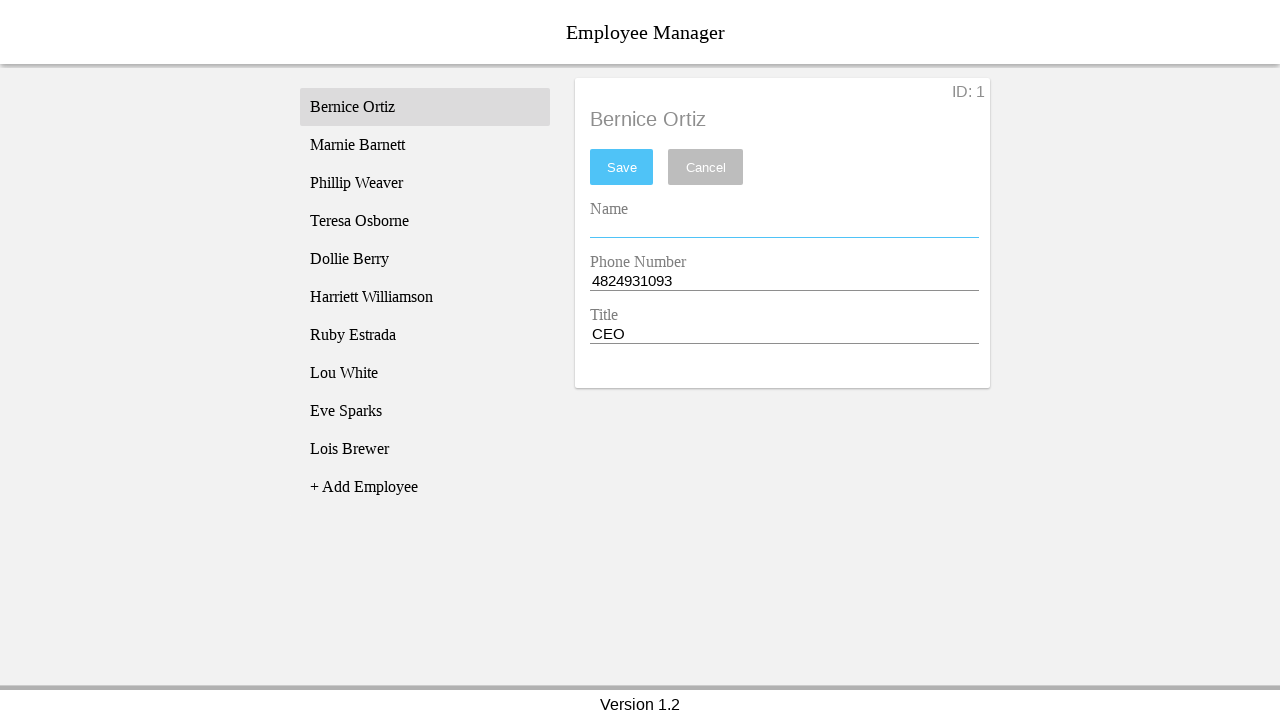

Pressed Backspace key to remove space from name field on [name='nameEntry']
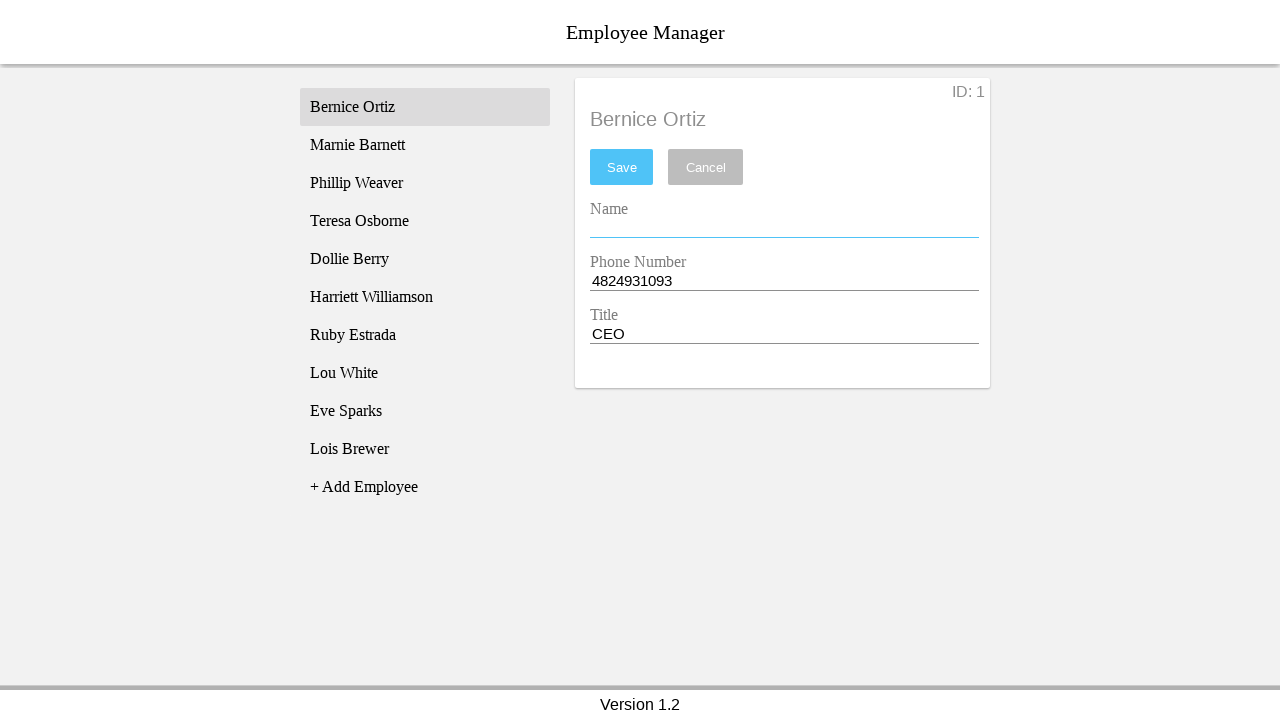

Clicked save button to attempt saving empty name at (622, 167) on #saveBtn
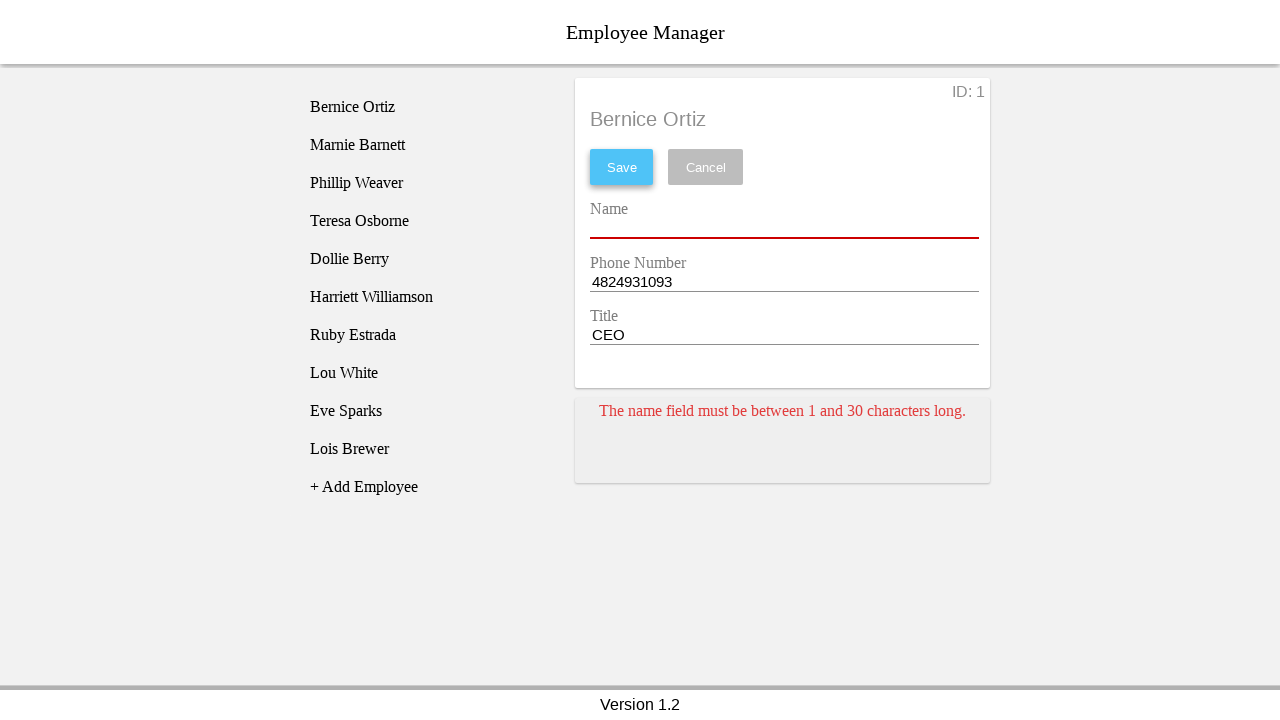

Error message card appeared confirming validation error for empty name
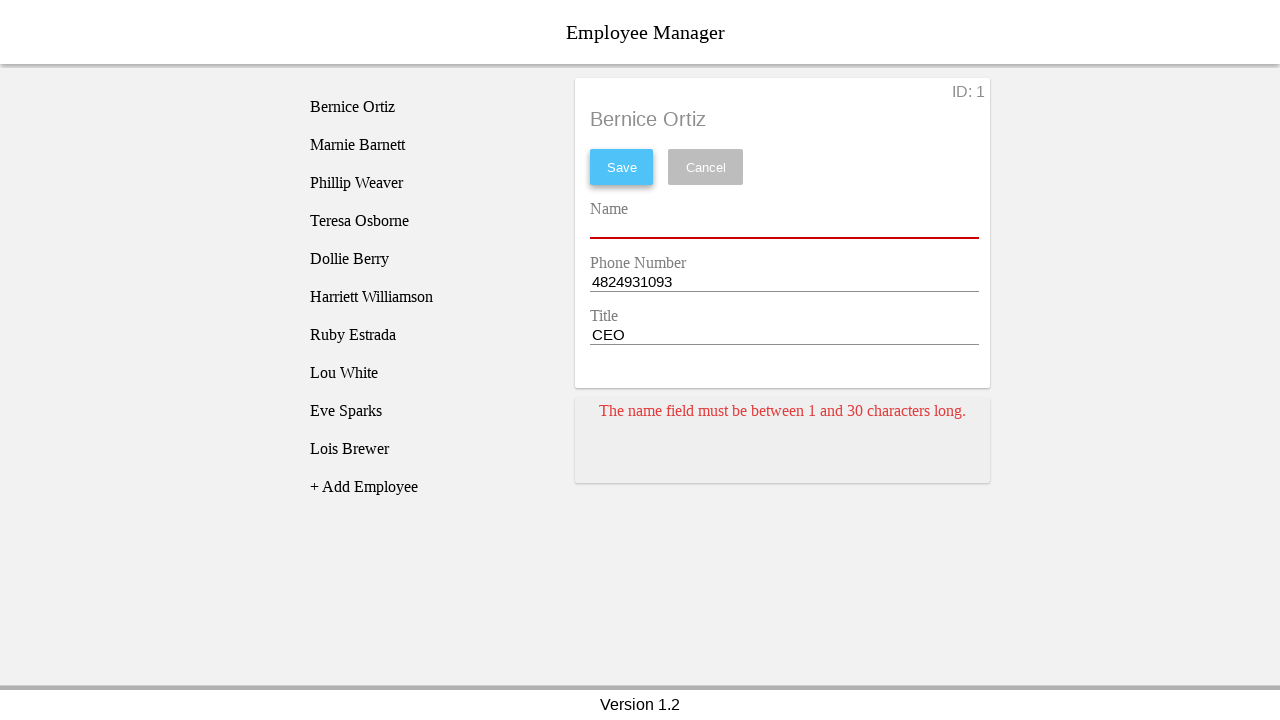

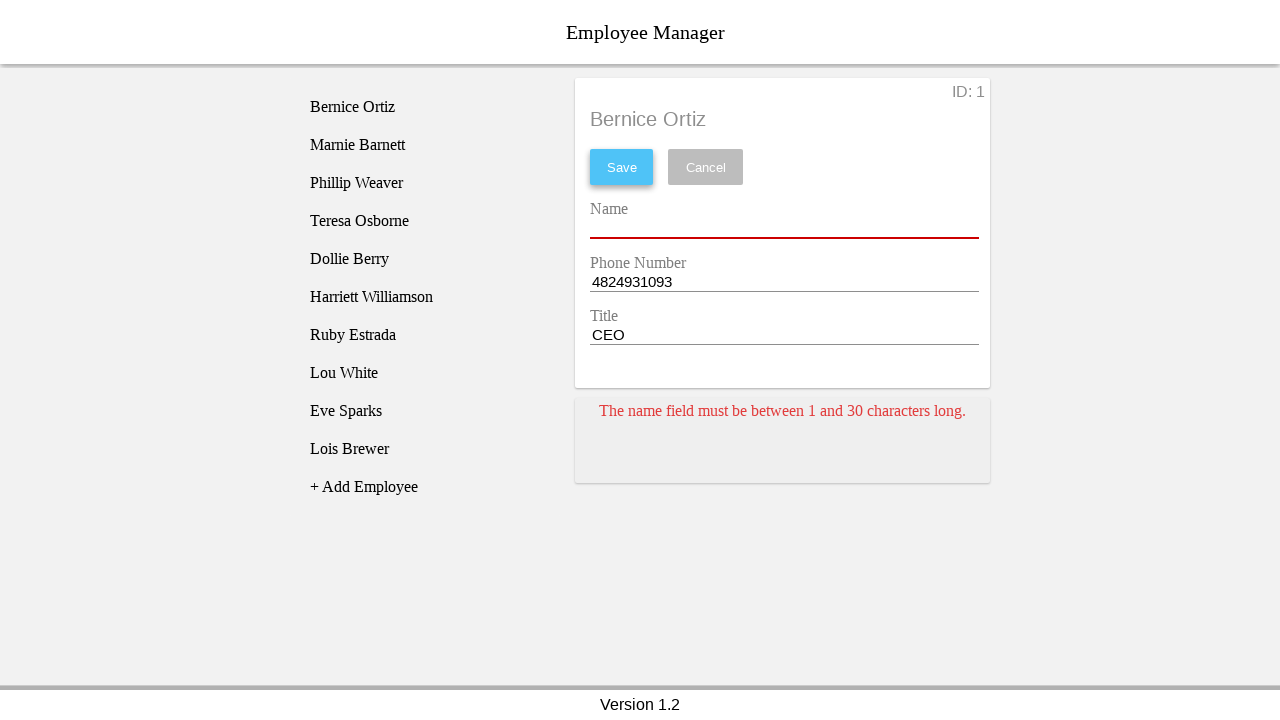